Tests JavaScript confirmation popup handling on W3Schools demo page by clicking a button to trigger the confirmation dialog and accepting it.

Starting URL: https://www.w3schools.com/js/tryit.asp?filename=tryjs_confirm

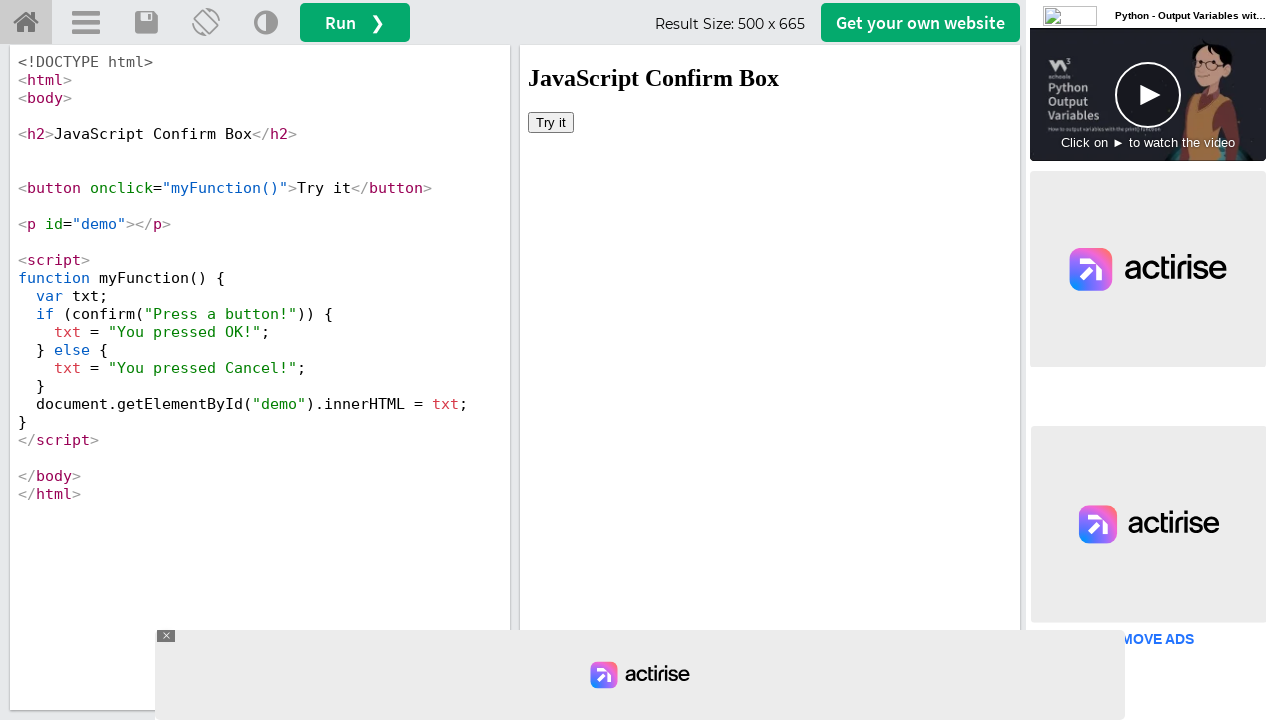

Located iframe with id 'iframeResult' containing the demo
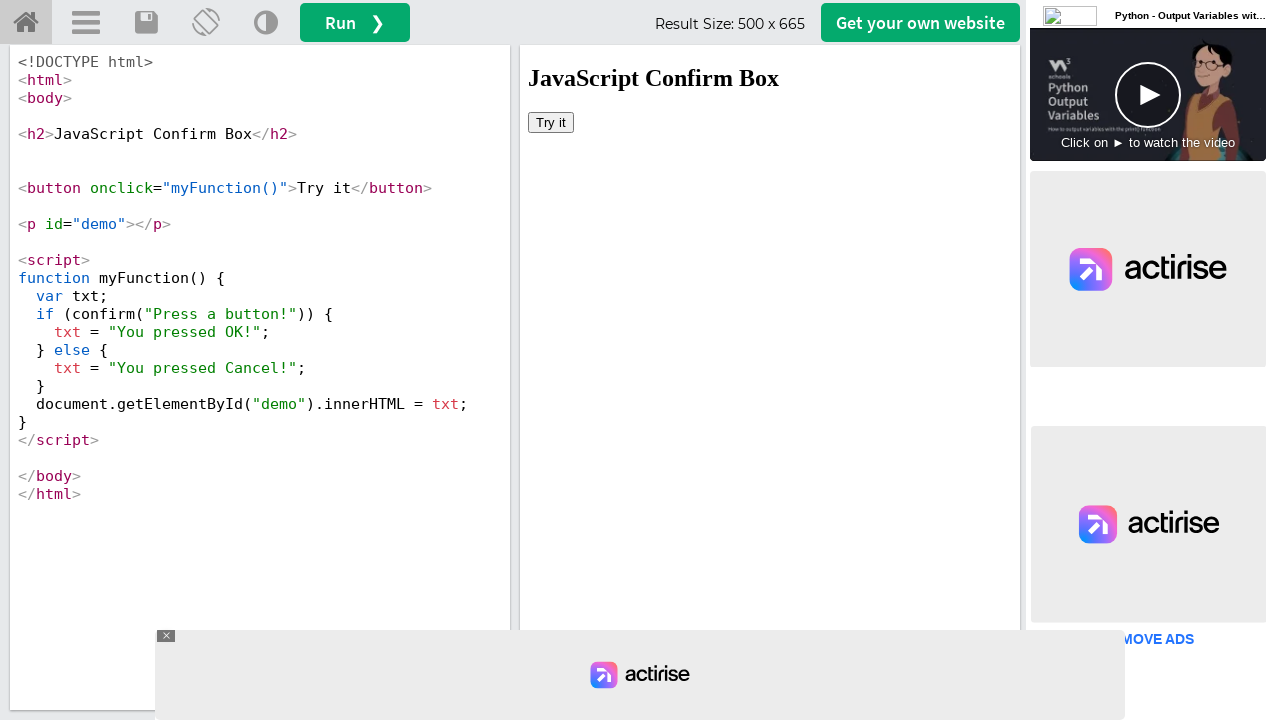

Clicked 'Try it' button to trigger confirmation popup at (551, 122) on #iframeResult >> internal:control=enter-frame >> xpath=//button[text()='Try it']
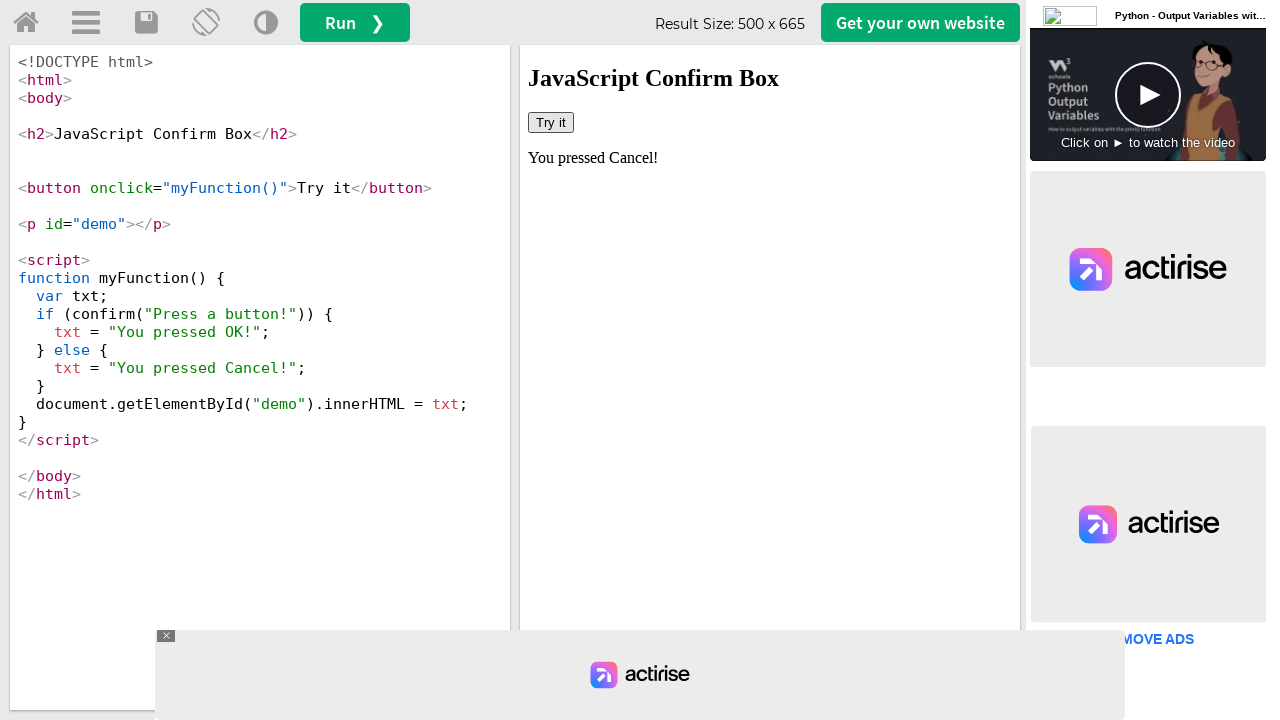

Set up dialog handler to accept confirmation popups
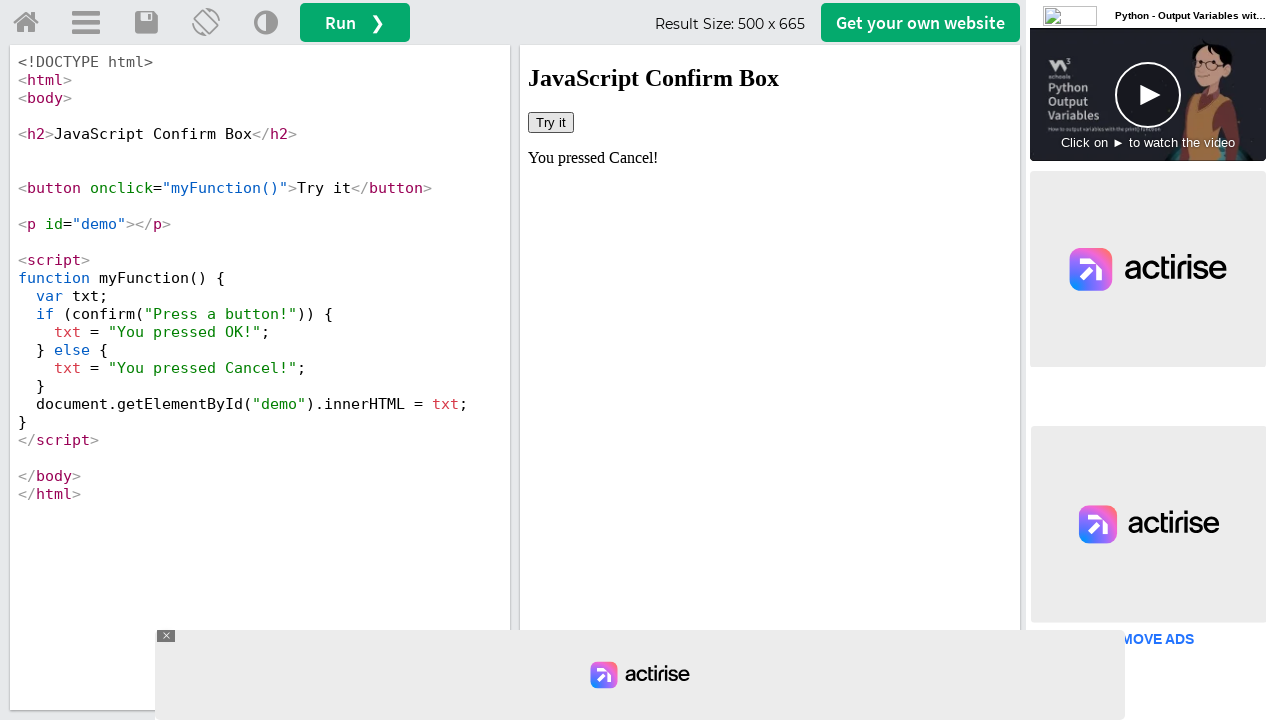

Clicked 'Try it' button again to demonstrate popup handling with acceptance at (551, 122) on #iframeResult >> internal:control=enter-frame >> xpath=//button[text()='Try it']
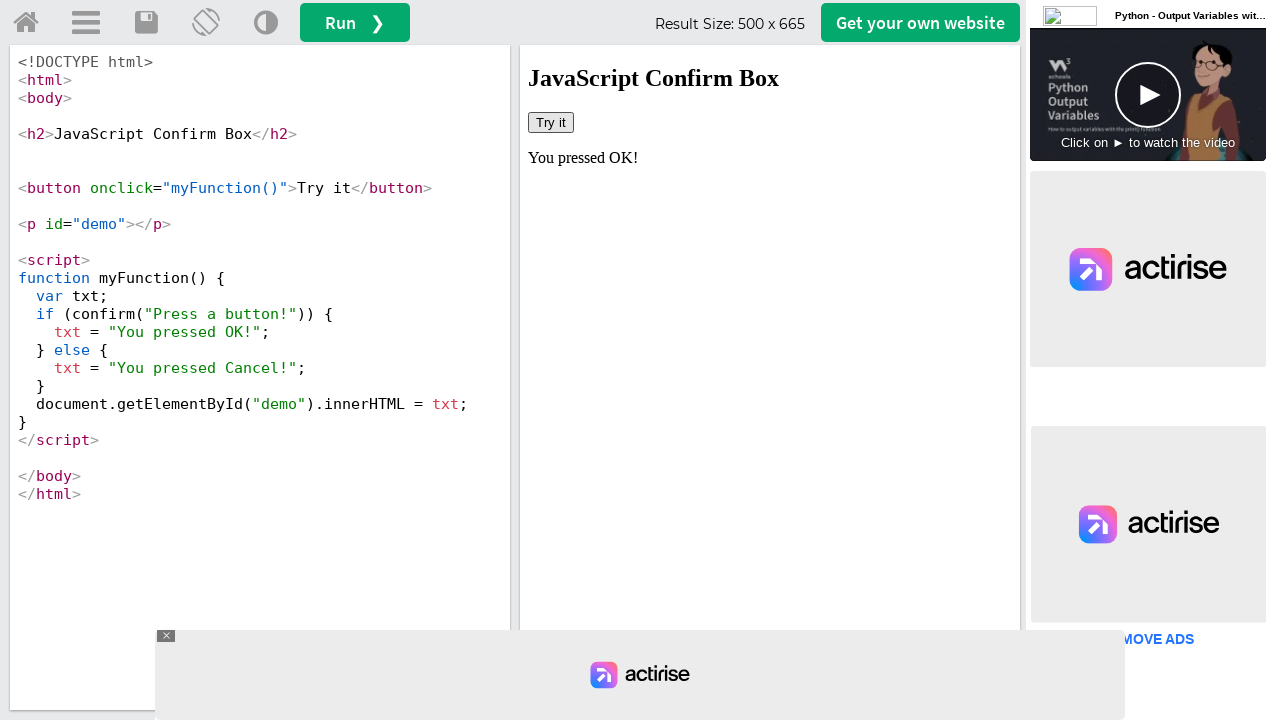

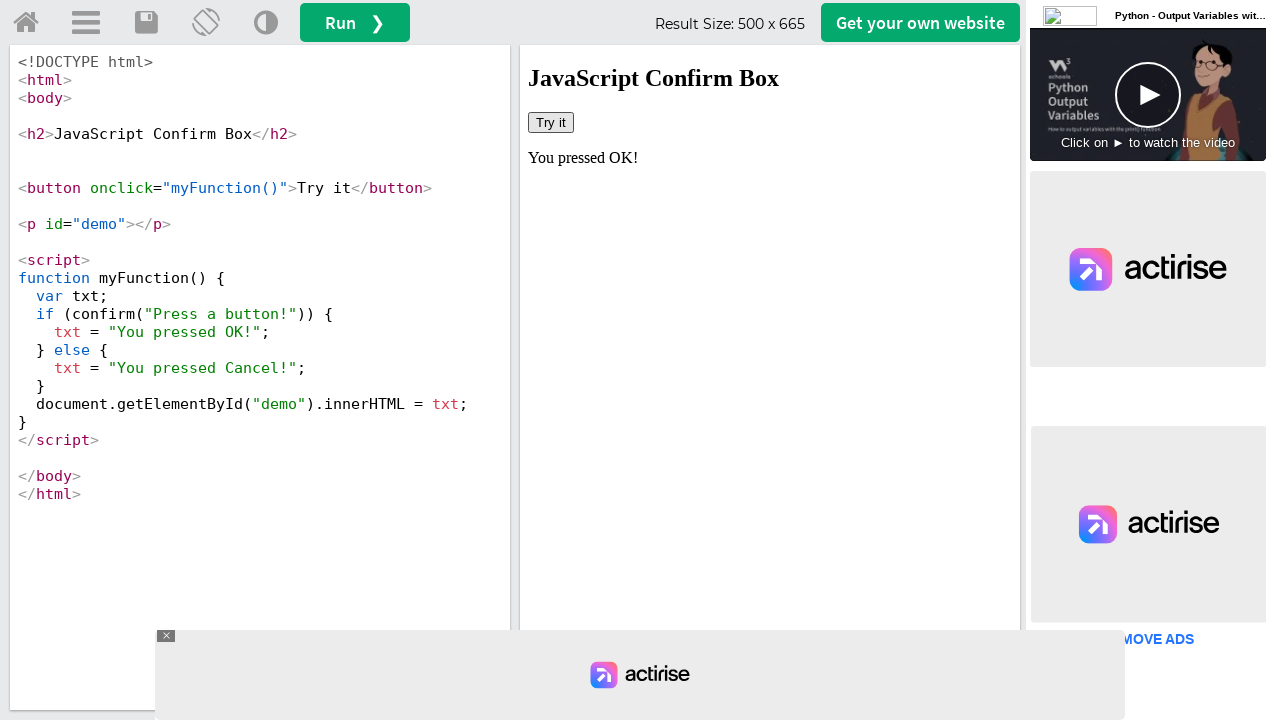